Navigates to Freshworks homepage and waits for all footer navigation links to become visible, verifying the page loads correctly with visible footer elements.

Starting URL: https://www.freshworks.com/

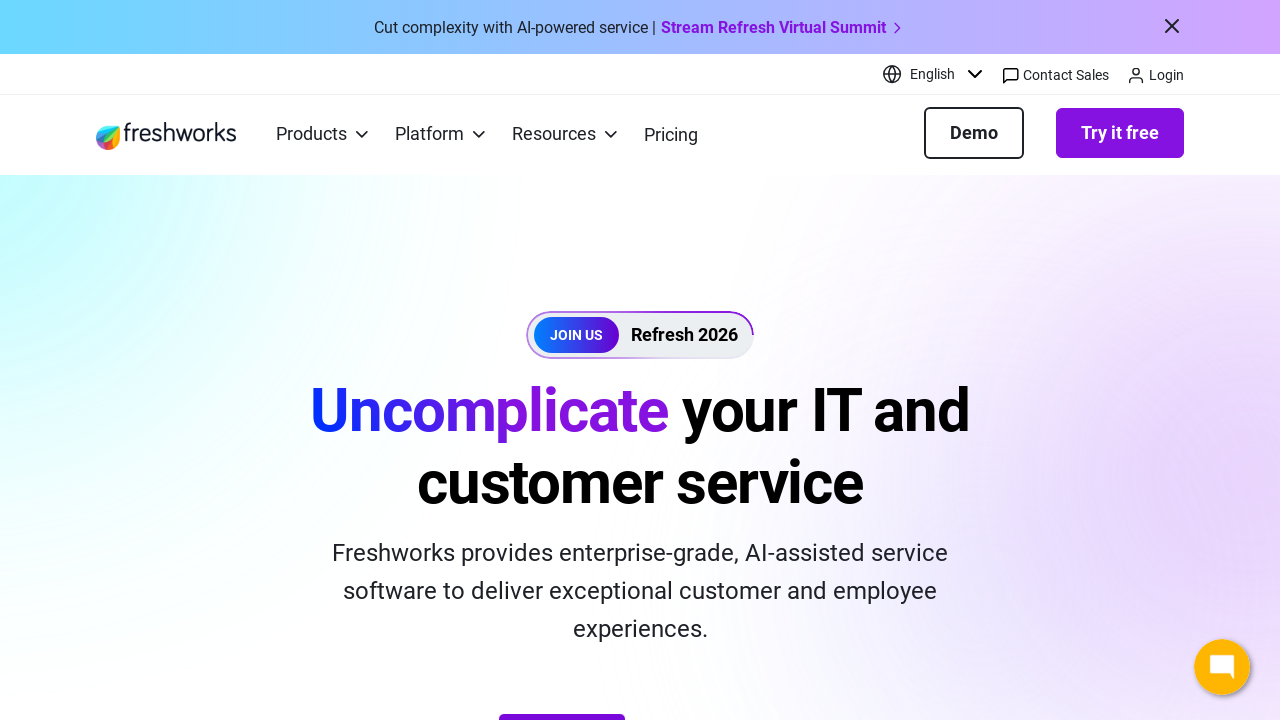

Navigated to Freshworks homepage
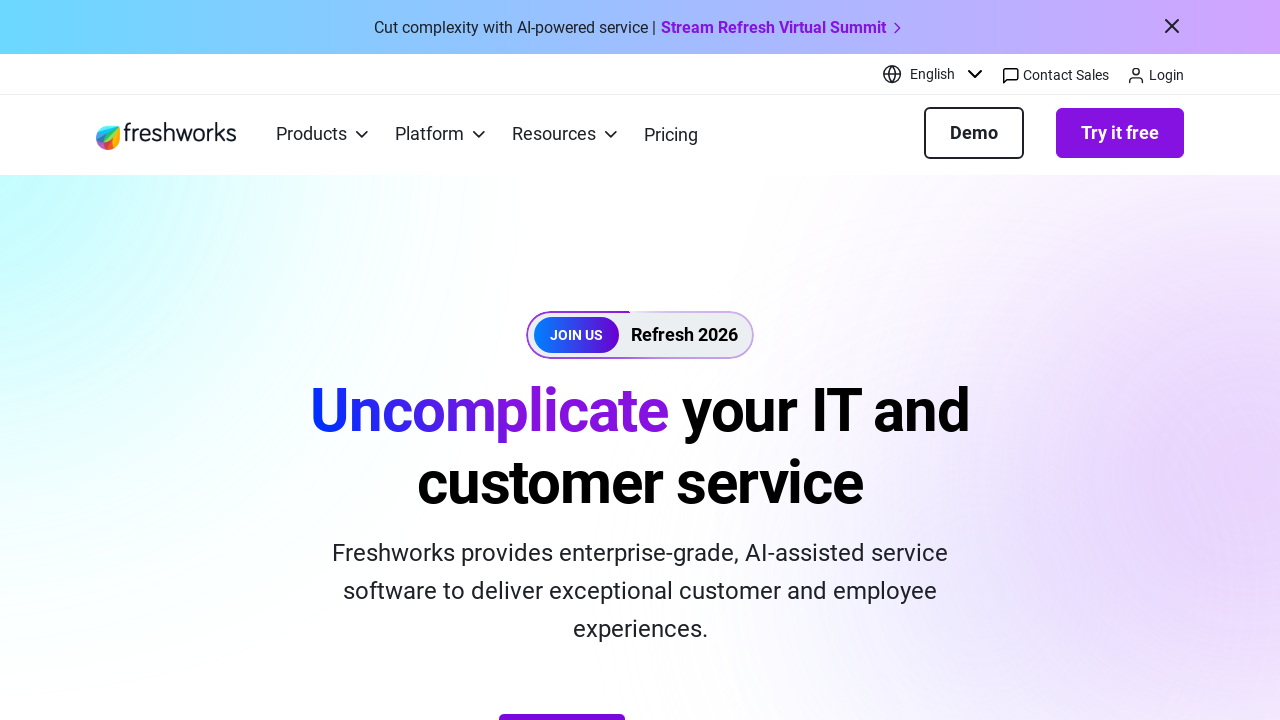

Waited for first footer navigation link to become visible
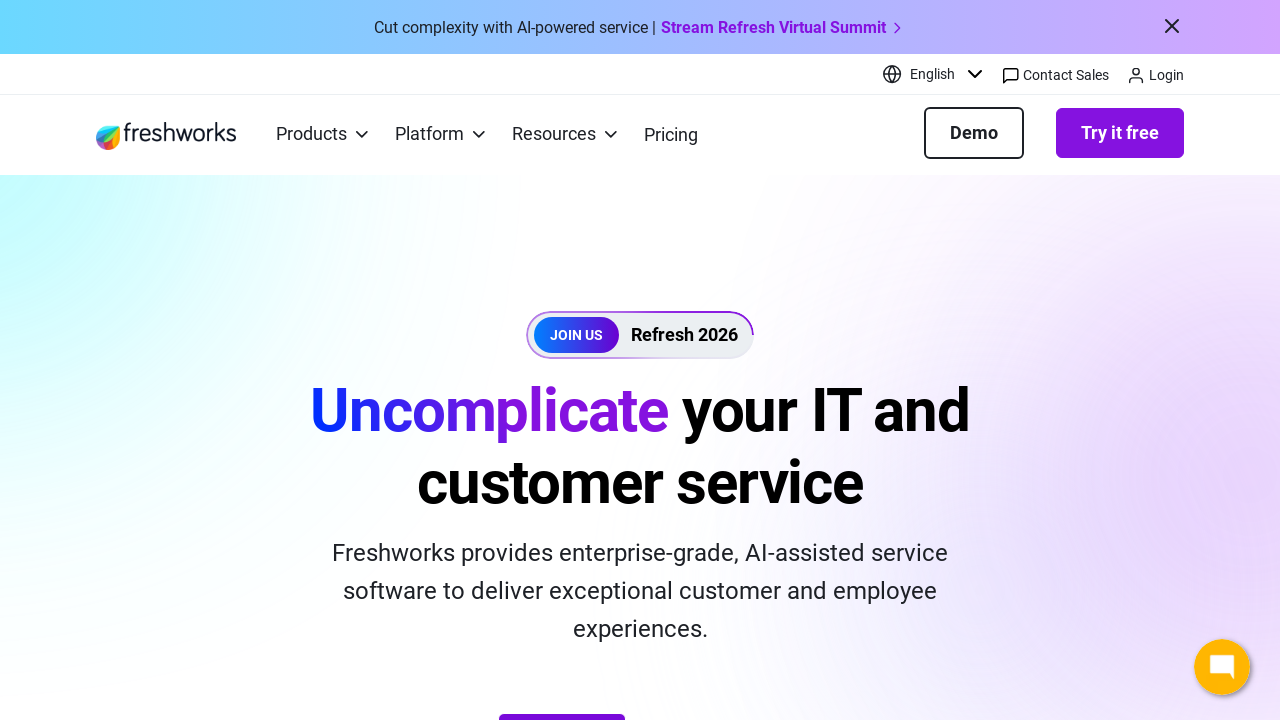

Footer links found: 40
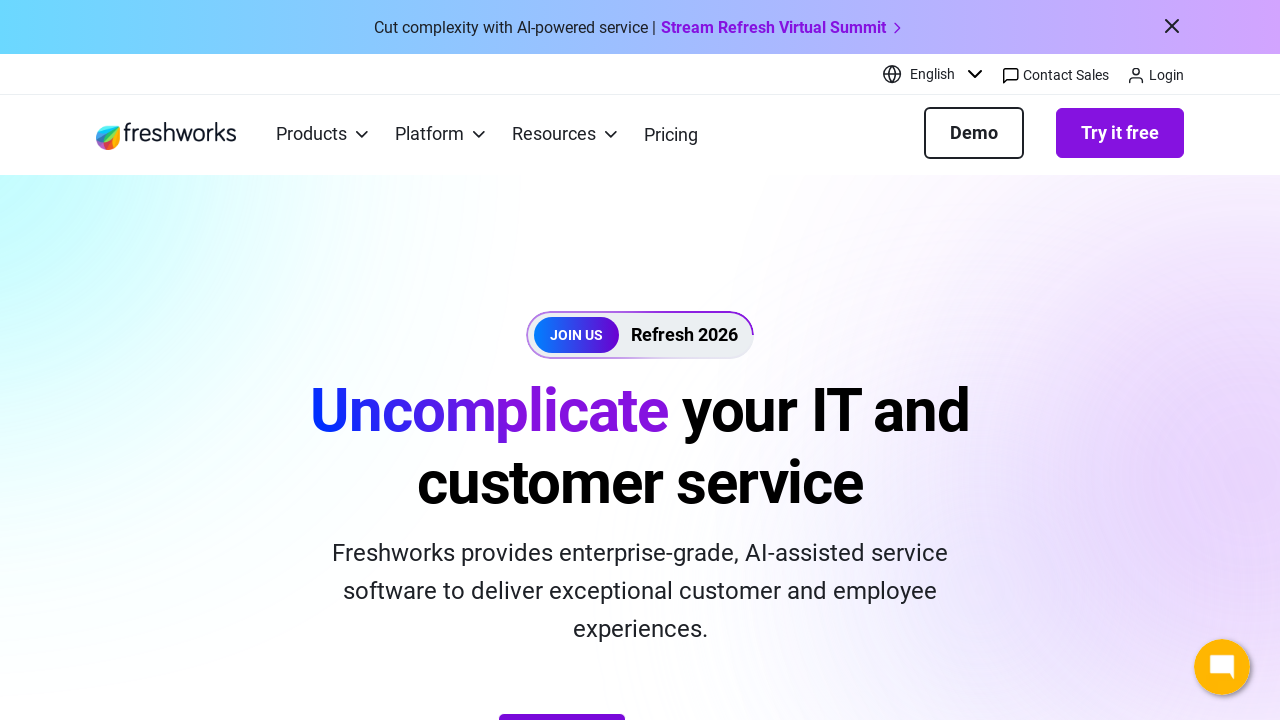

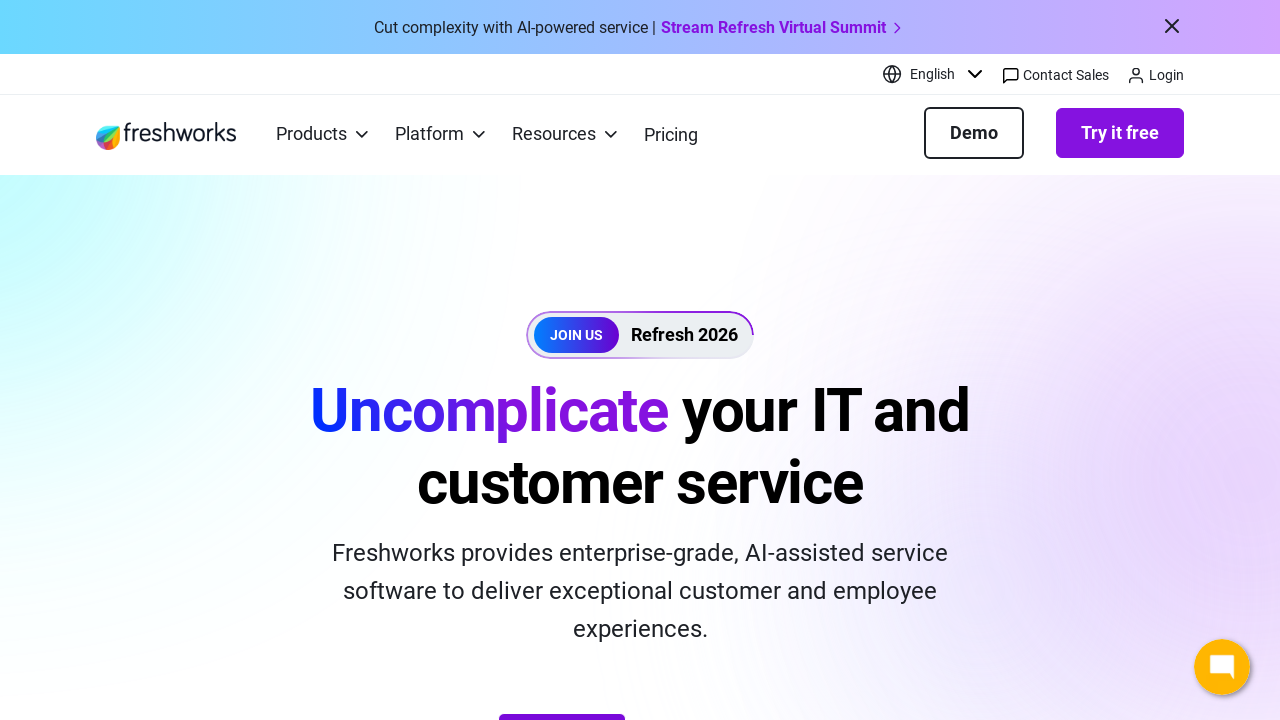